Tests dropdown selection using Select class methods to select options by value, index, and visible text

Starting URL: https://demoqa.com/select-menu

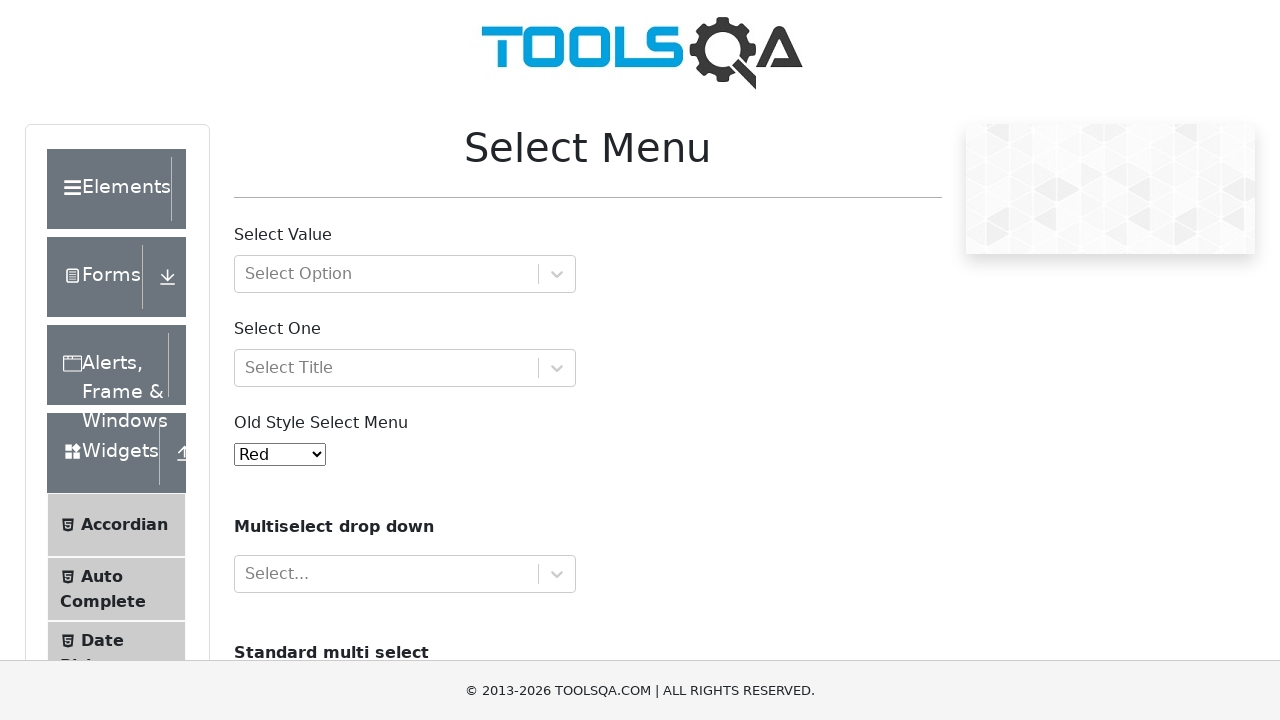

Selected option by value '3' from dropdown menu on #oldSelectMenu
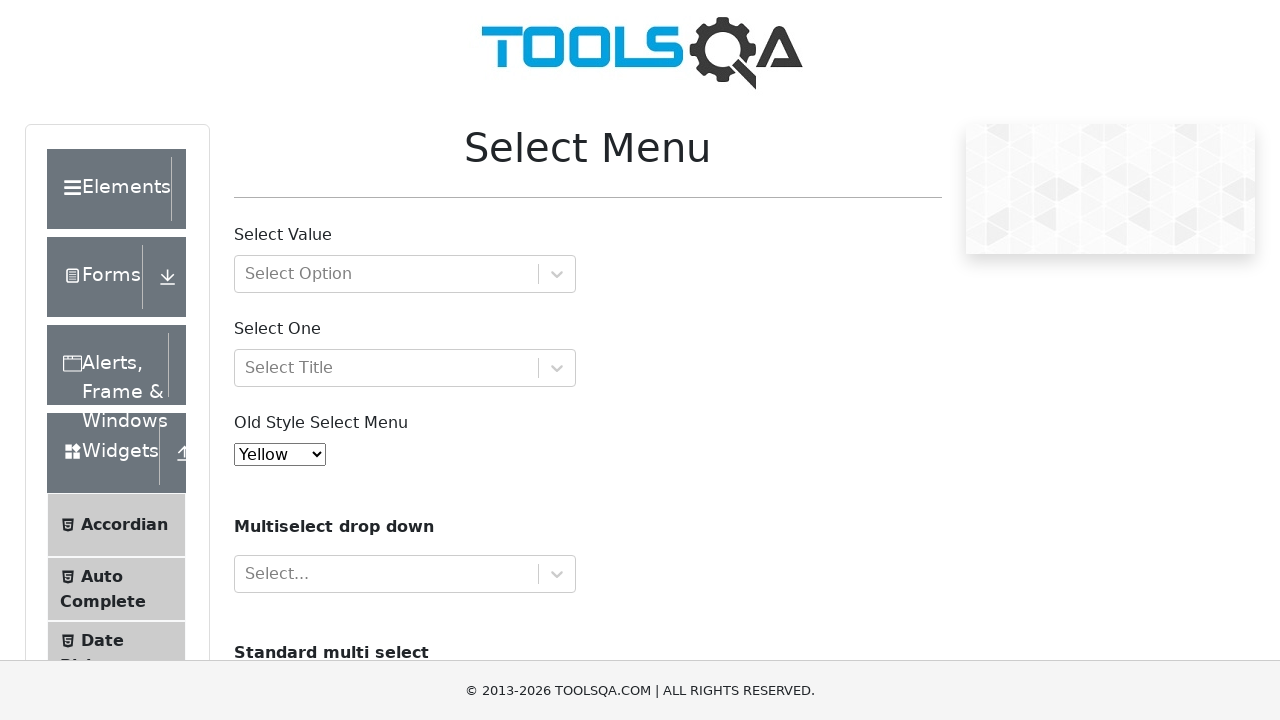

Waited 2 seconds for selection to process
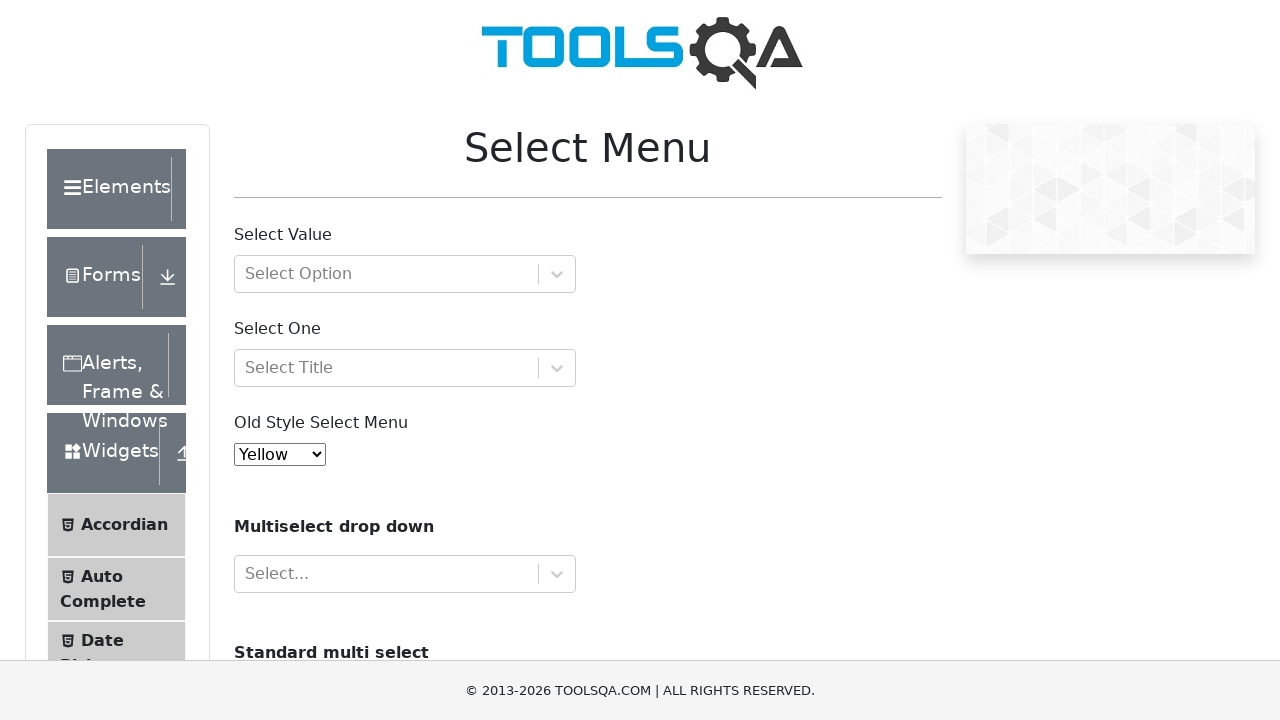

Selected first option (index 0) from dropdown menu on #oldSelectMenu
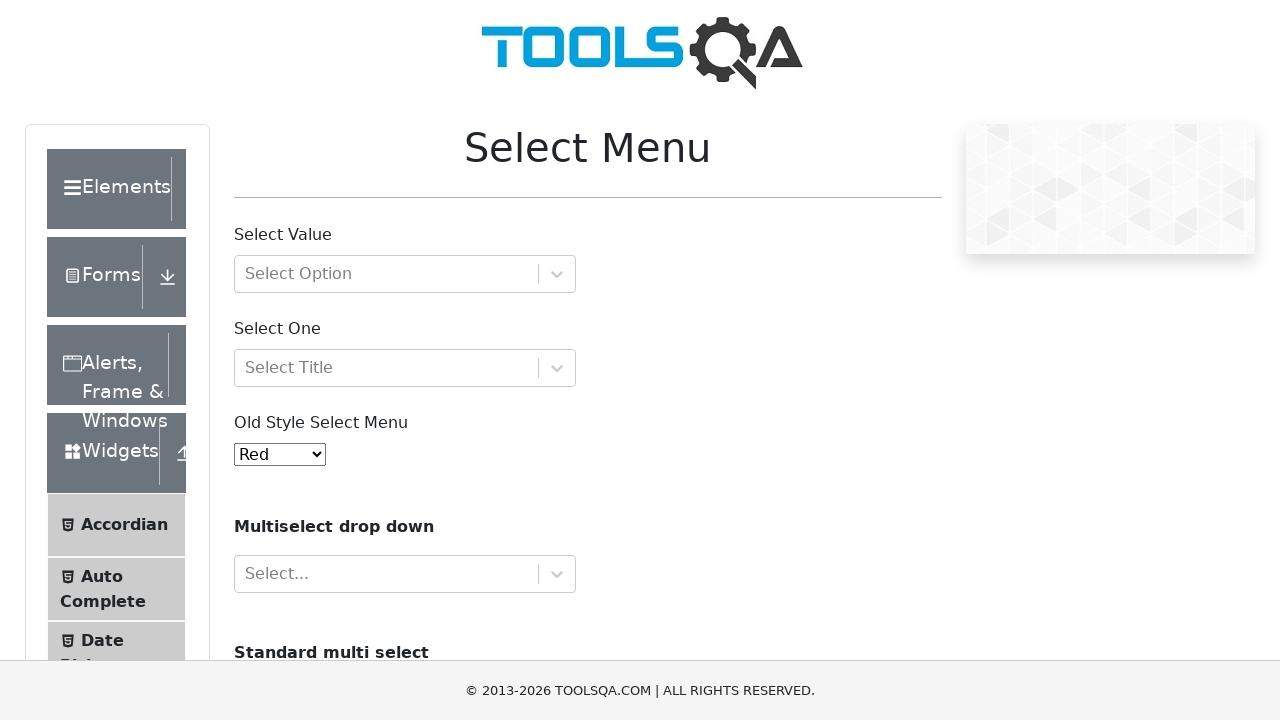

Waited 2 seconds for selection to process
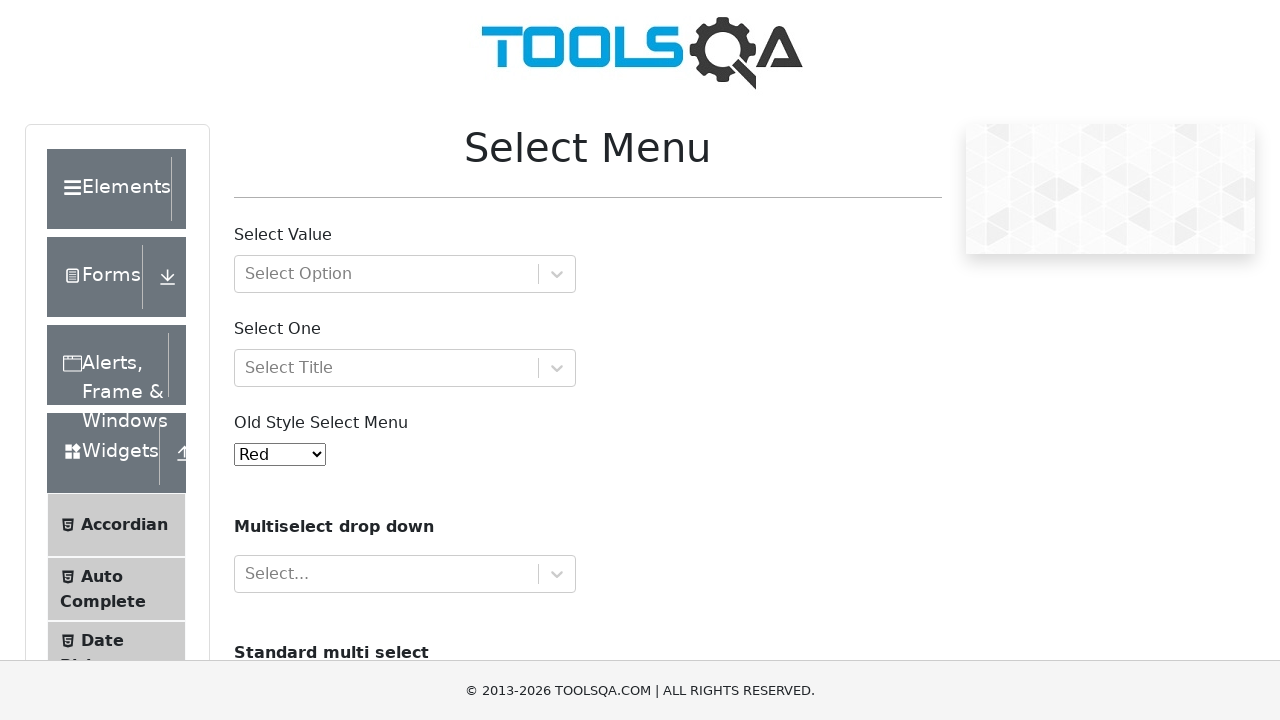

Selected option by visible text 'Magenta' from dropdown menu on #oldSelectMenu
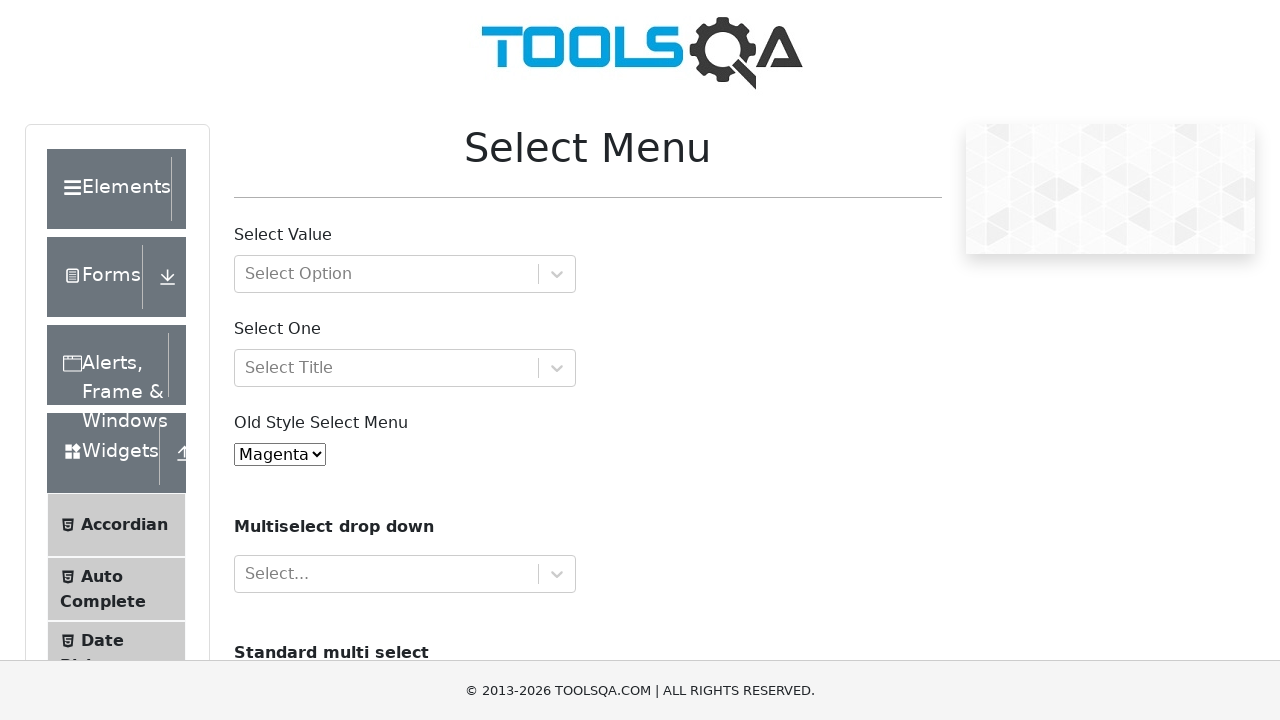

Waited 2 seconds for selection to process
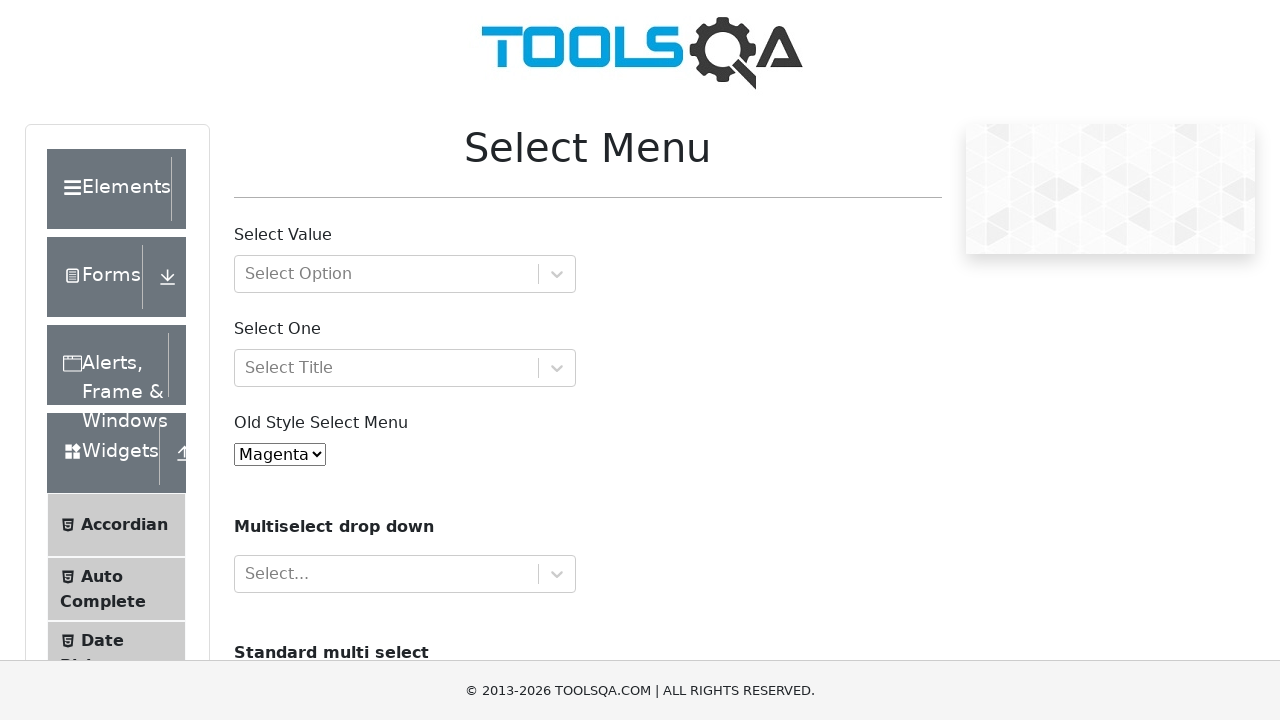

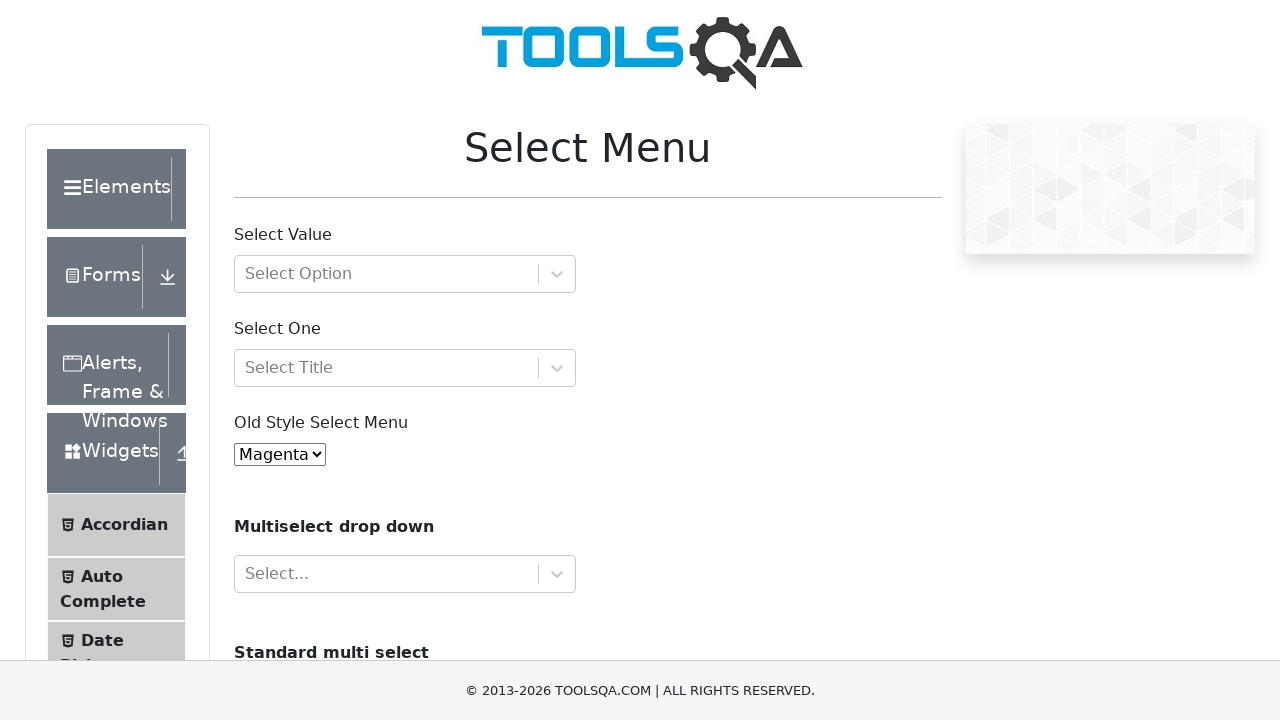